Tests dynamic loading functionality by clicking a start button and waiting for hidden content to become visible

Starting URL: https://the-internet.herokuapp.com/dynamic_loading/1

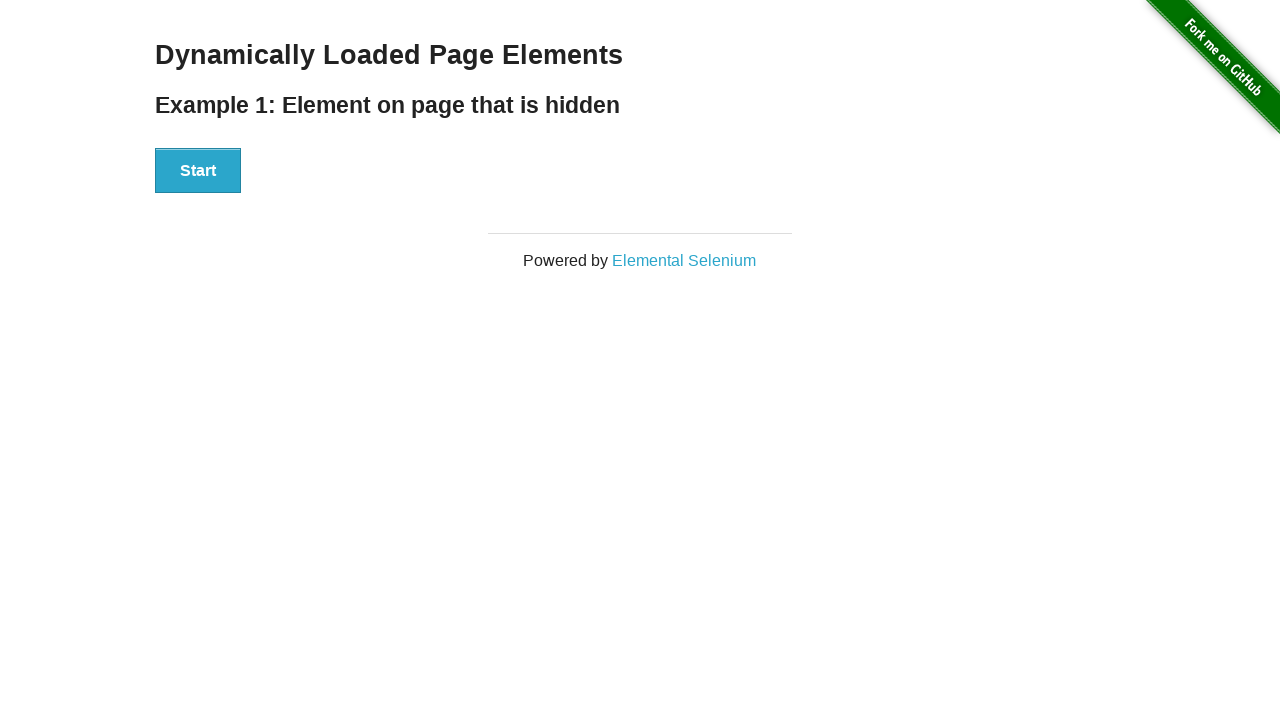

Clicked Start button to trigger dynamic content loading at (198, 171) on xpath=//div[@id='start']//button[contains(text(),'Start')]
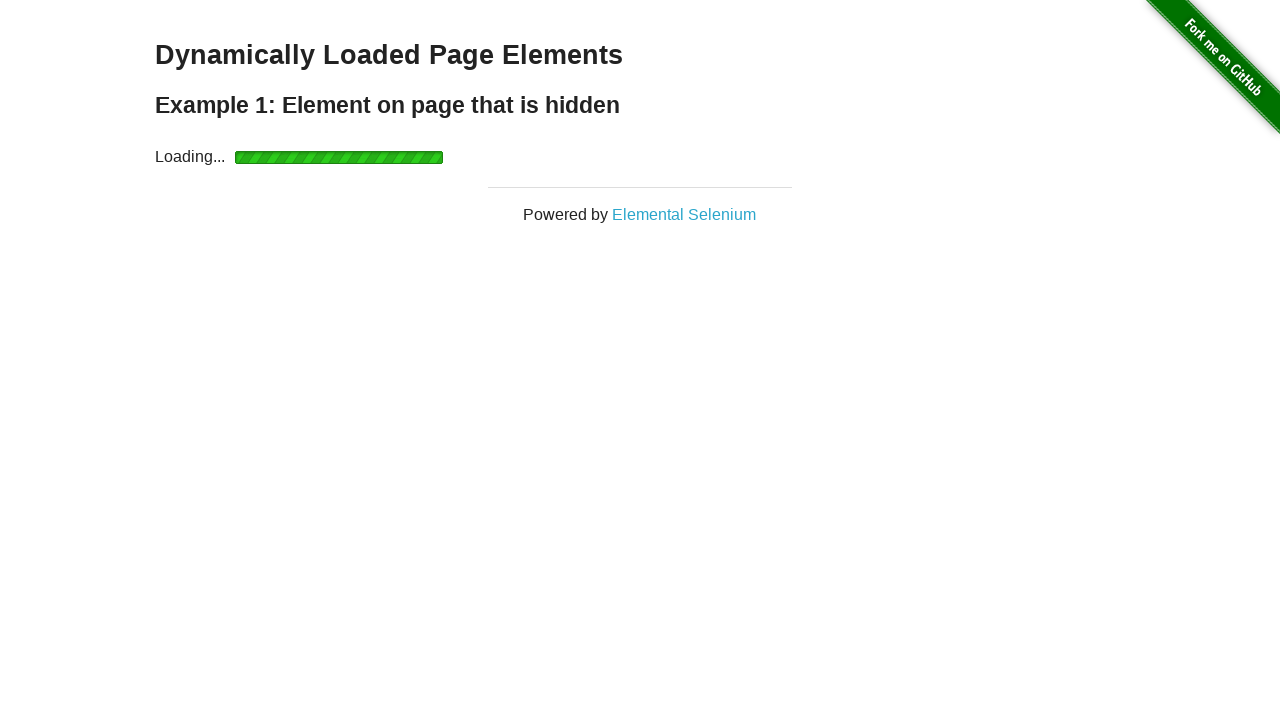

Waited for 'Hello World!' element to become visible
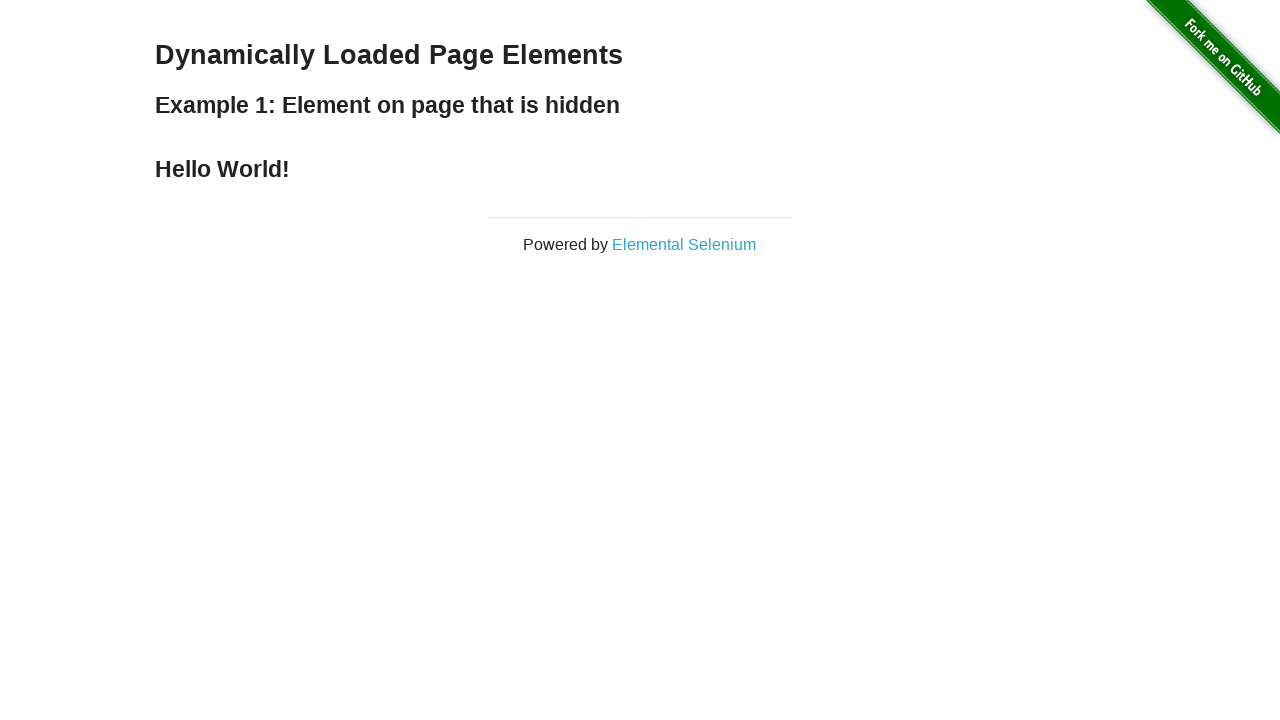

Verified 'Hello World!' element is displayed
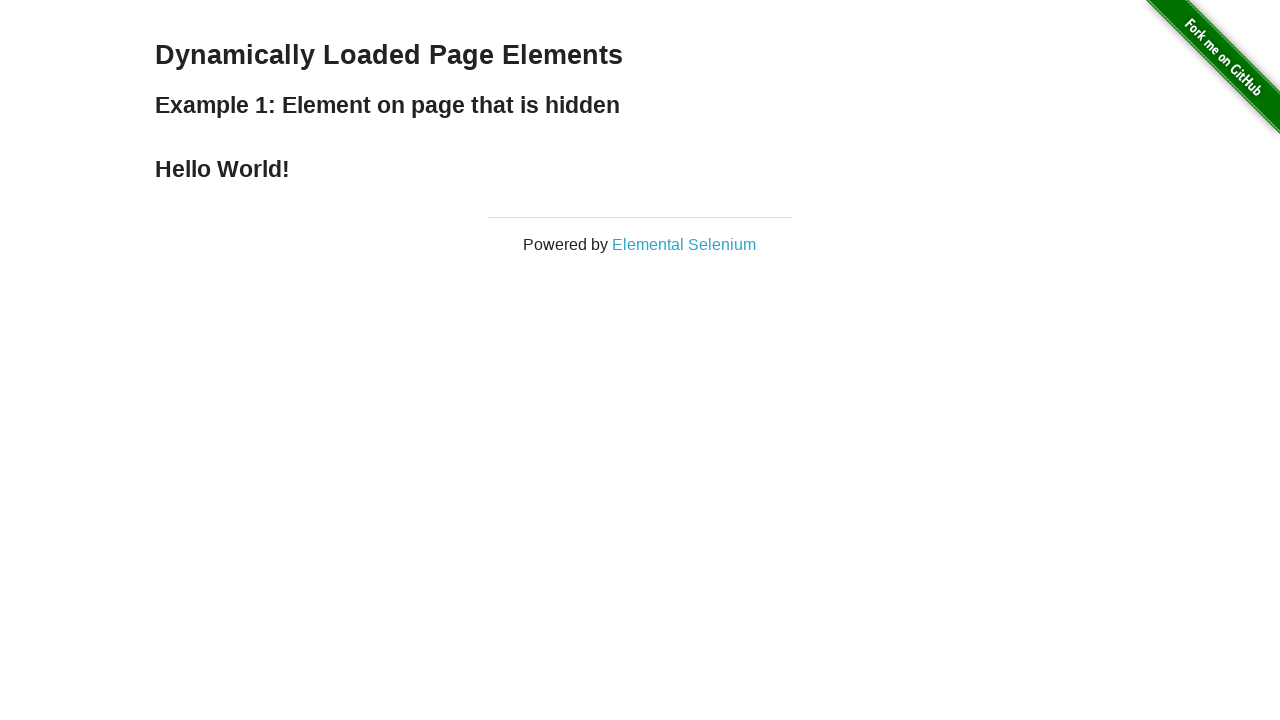

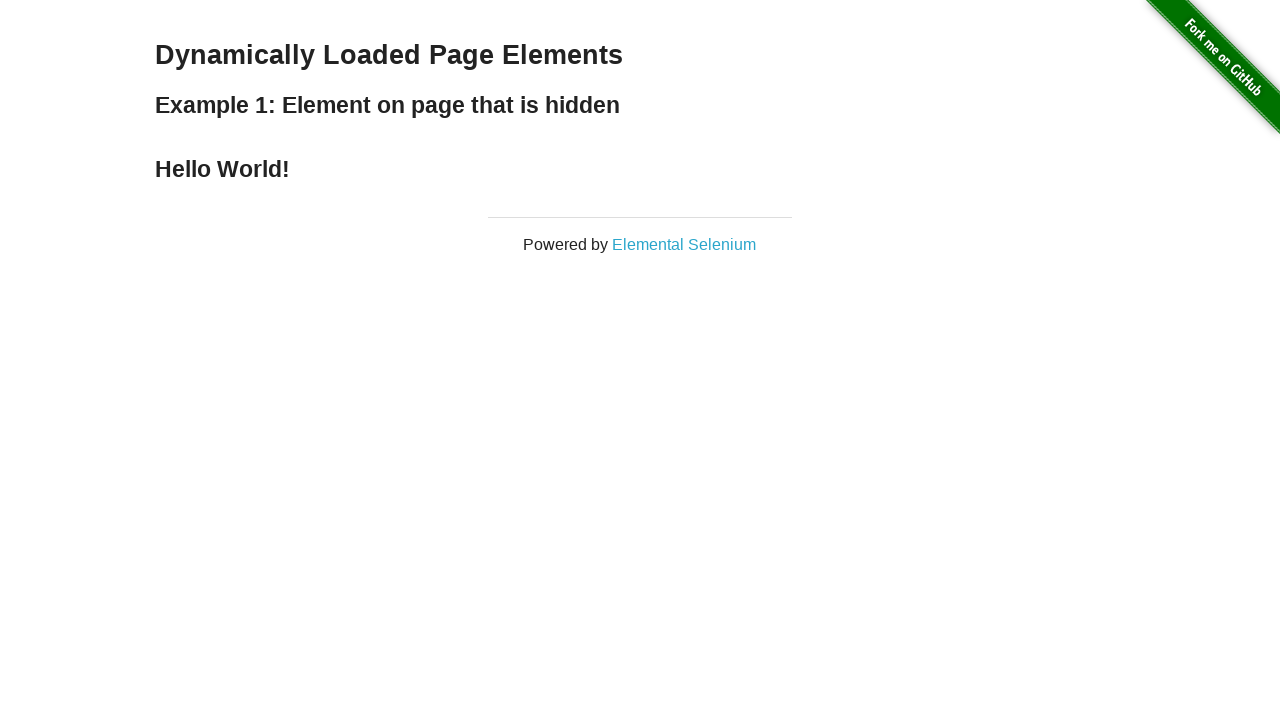